Navigates to Diwan Sets page and adds two products to compare list

Starting URL: https://www.naaptol.com/

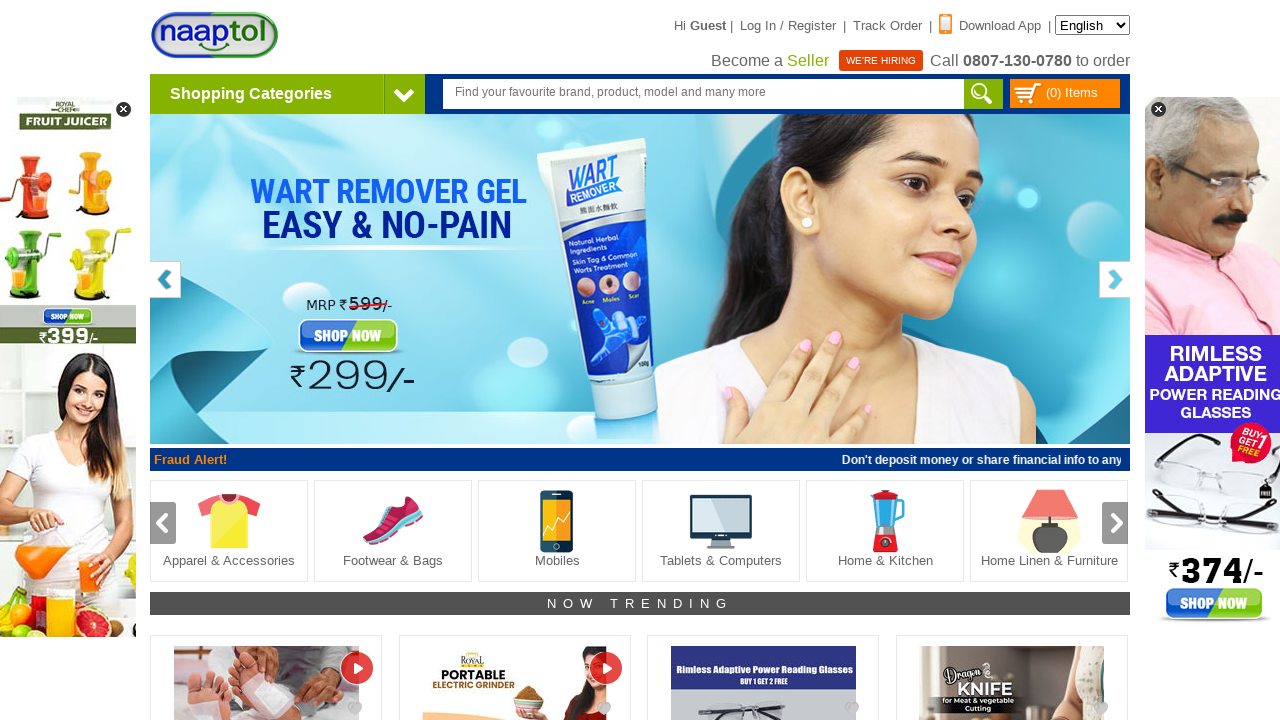

Hovered over Shopping Category at (288, 94) on xpath=//*[@class='cate_head']
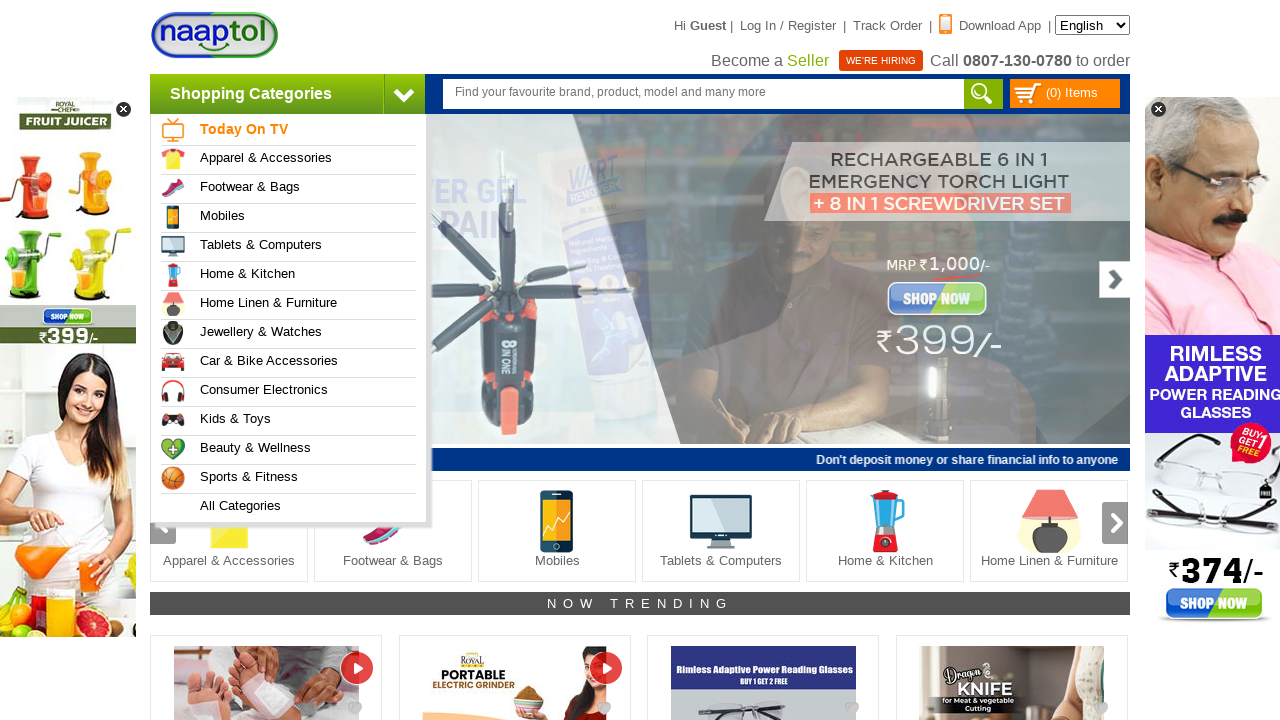

Hovered over Home Linen Furnishing at (173, 304) on (//*[@class='catIconMenu homeDecor'])[1]
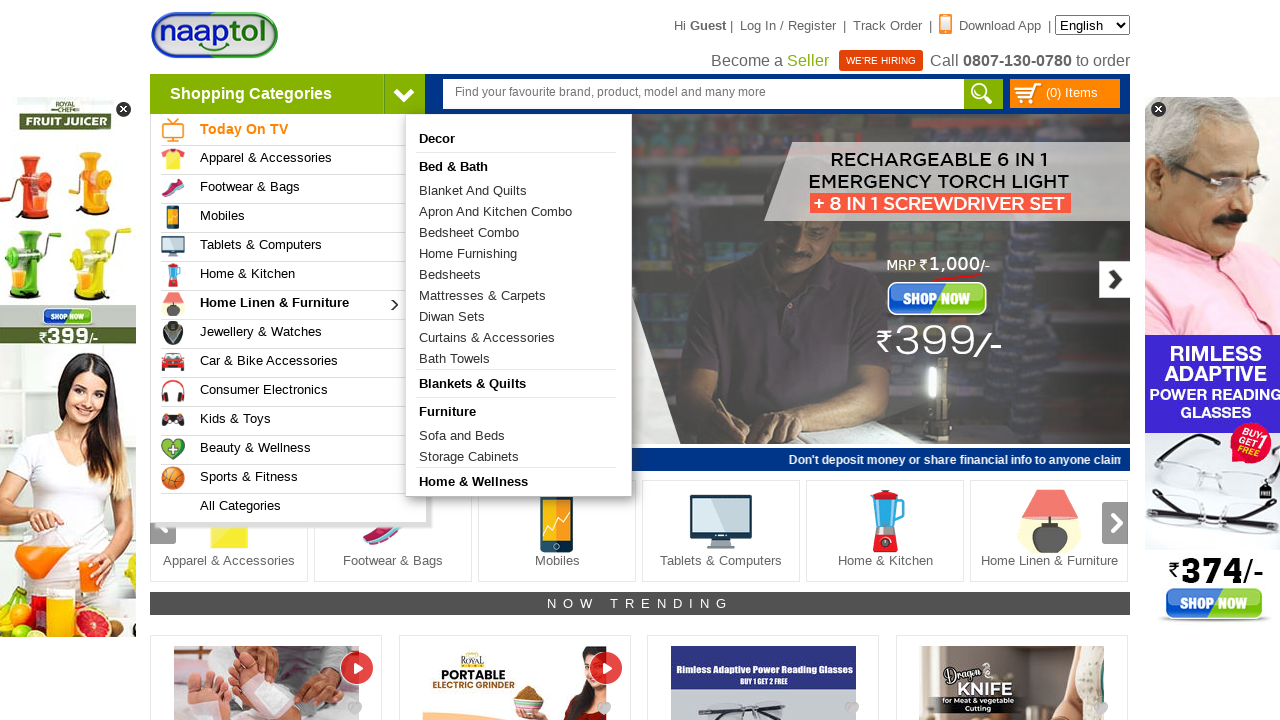

Clicked on Diwan Sets link to navigate to product page at (516, 316) on text=Diwan Sets
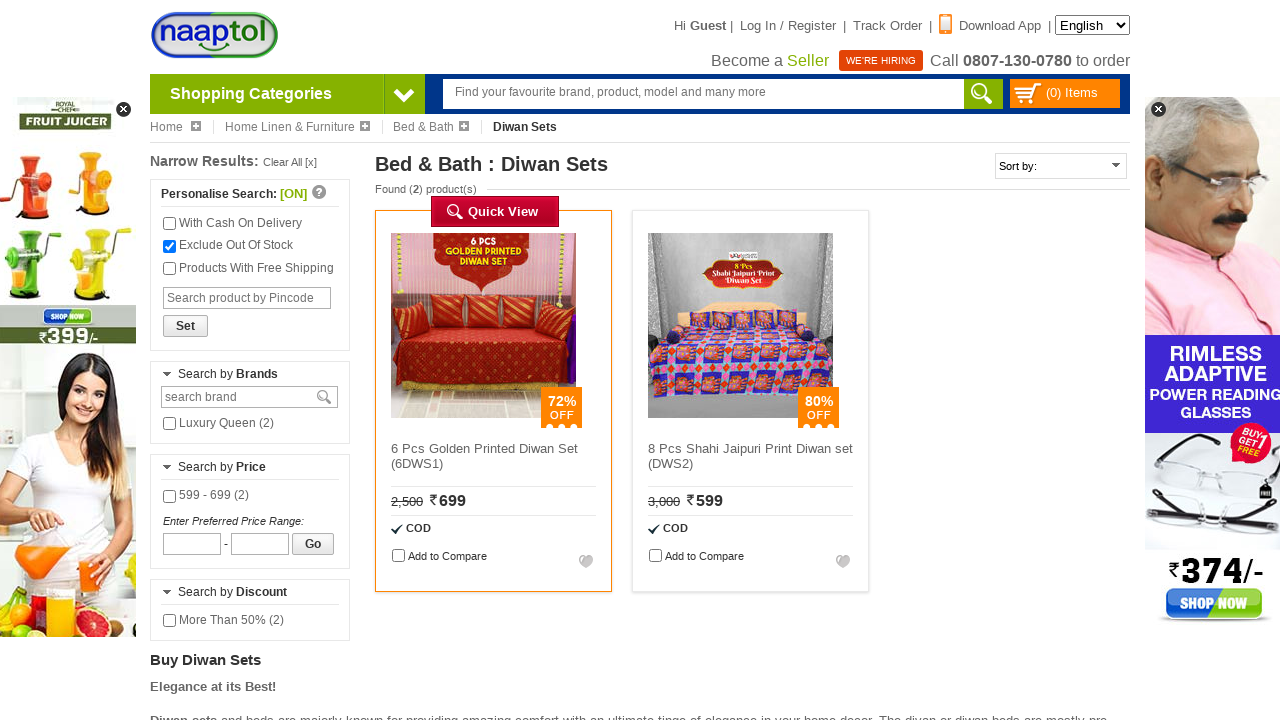

Added first Diwan Sets product to compare list at (398, 556) on (//*[@catname='Diwan Sets'])[1]
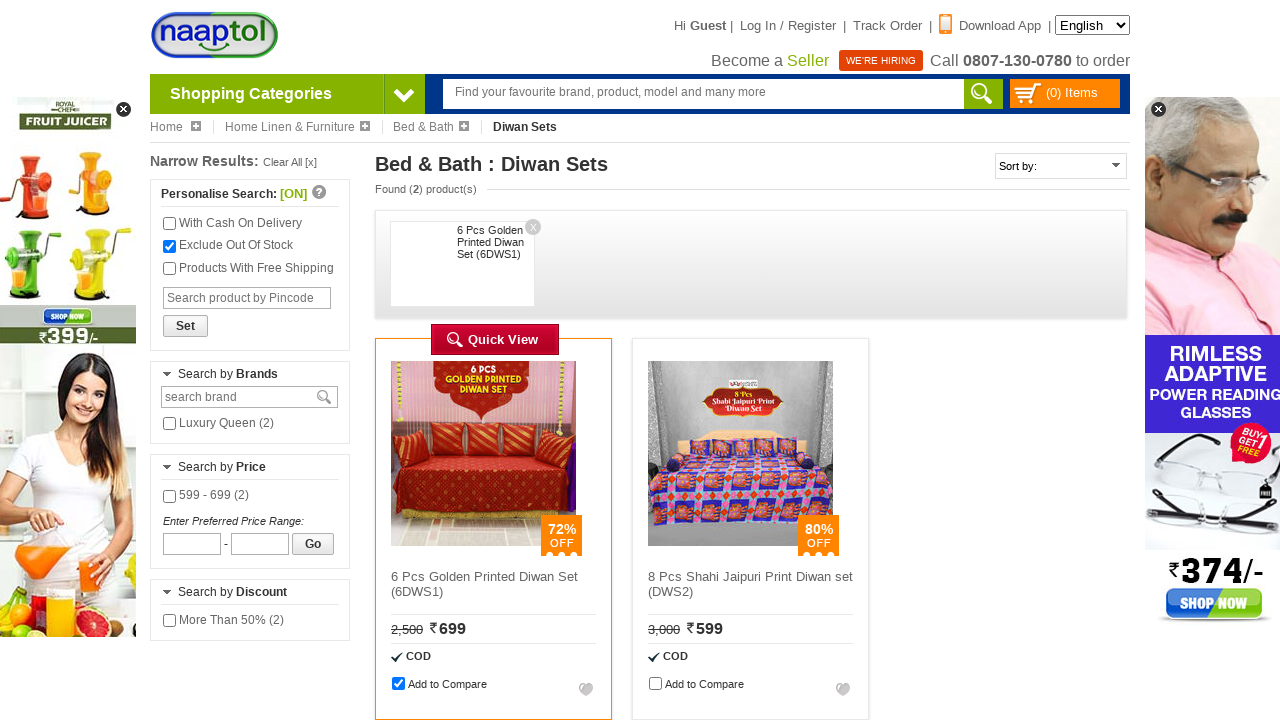

Added second Diwan Sets product to compare list at (656, 684) on (//*[@catname='Diwan Sets'])[2]
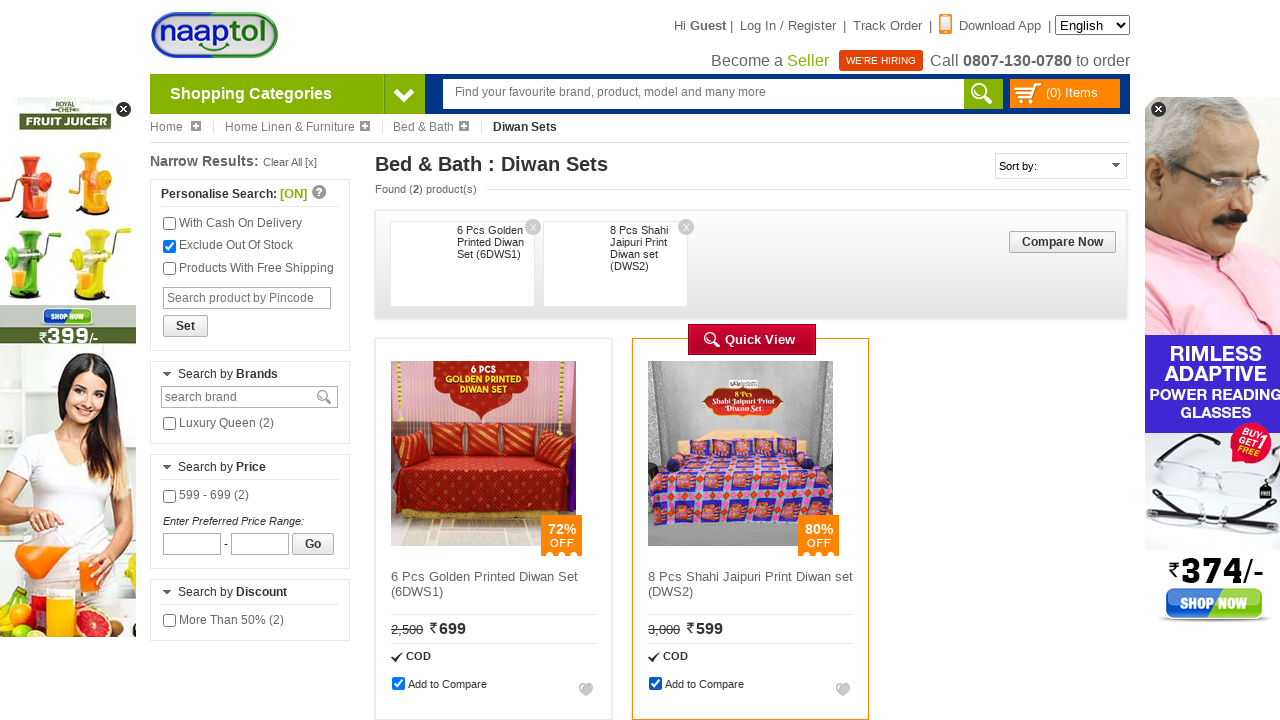

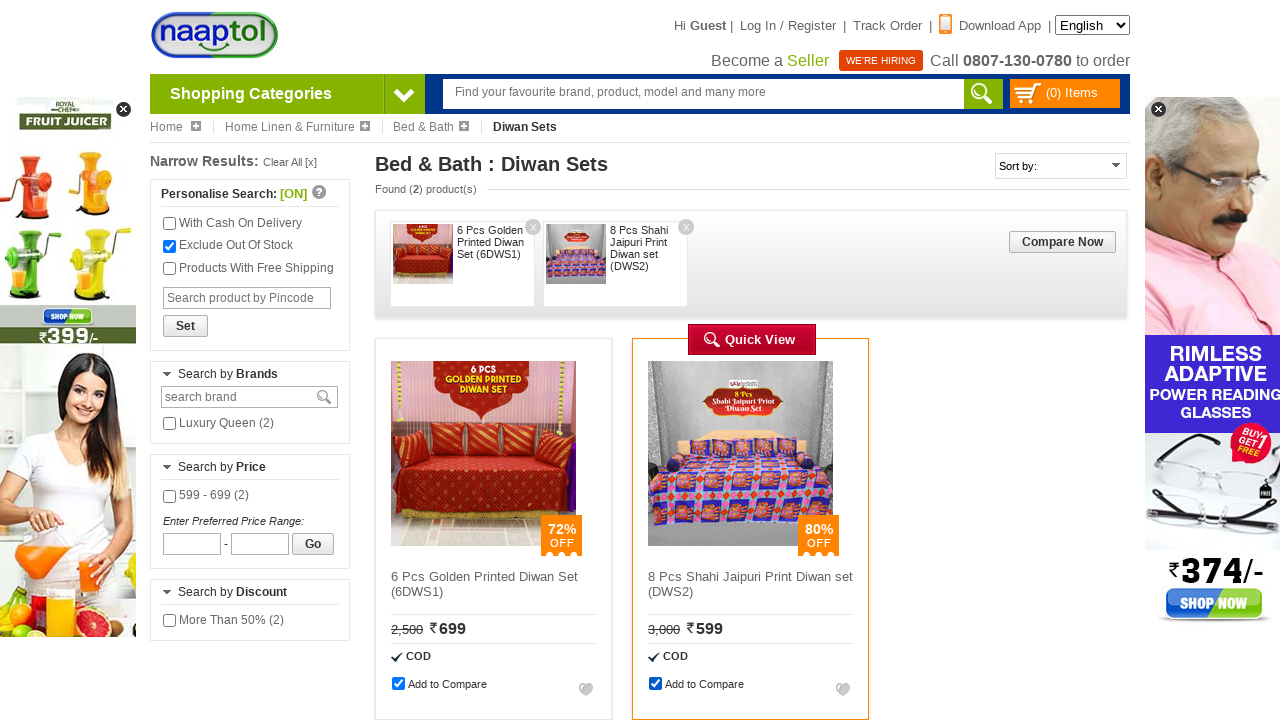